Tests sending text to a JavaScript prompt alert by clicking the third button, entering a name in the prompt, accepting it, and verifying the name appears in the result

Starting URL: https://the-internet.herokuapp.com/javascript_alerts

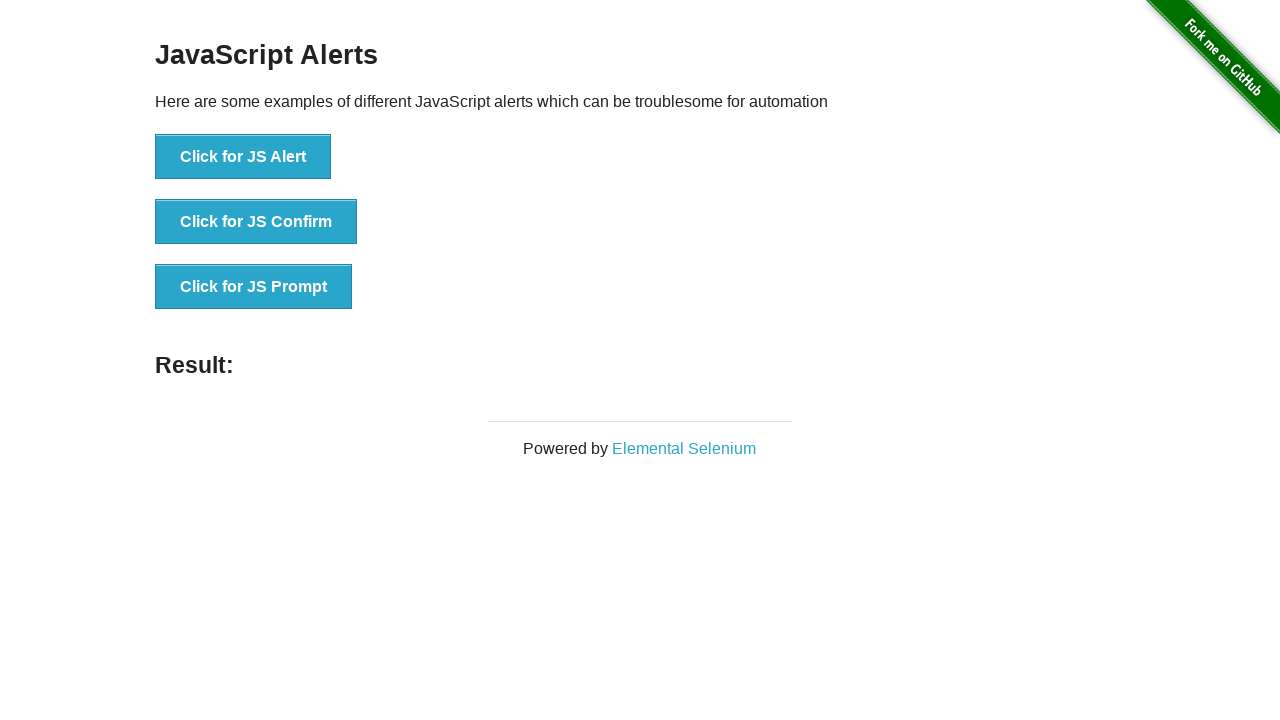

Set up dialog handler to accept prompt with 'Marcus'
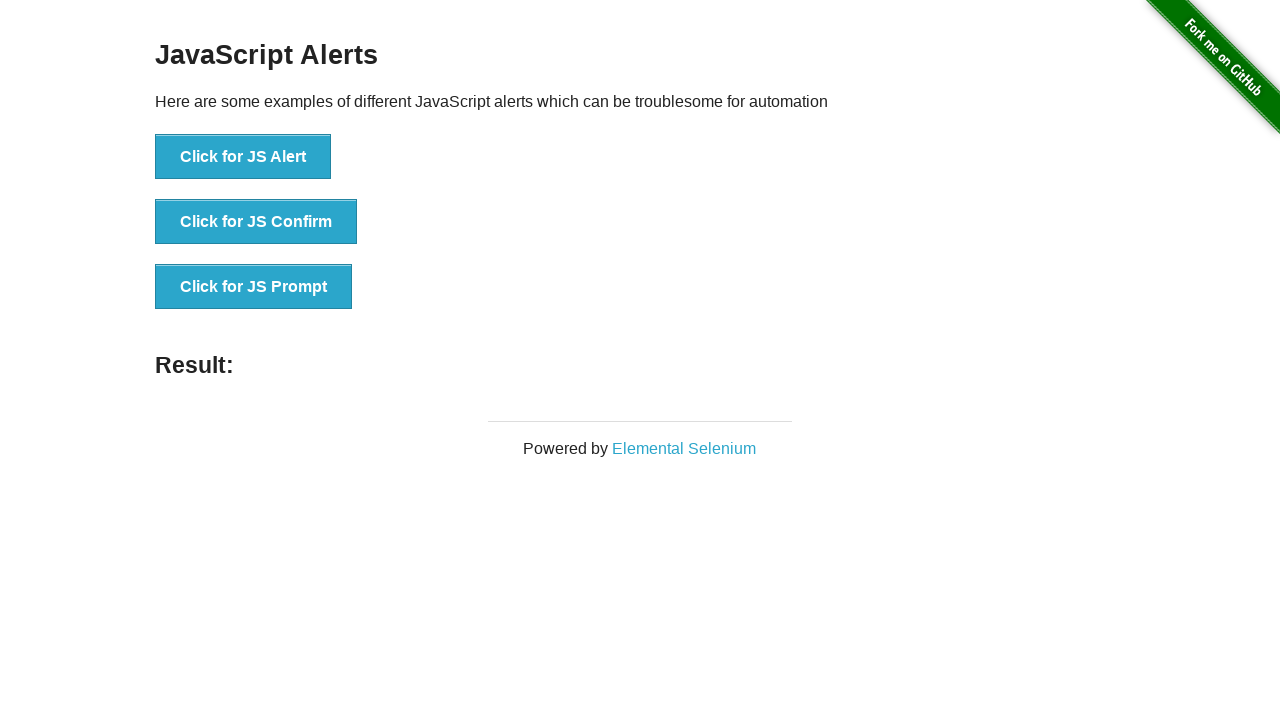

Clicked the JS Prompt button (third button) at (254, 287) on button[onclick='jsPrompt()']
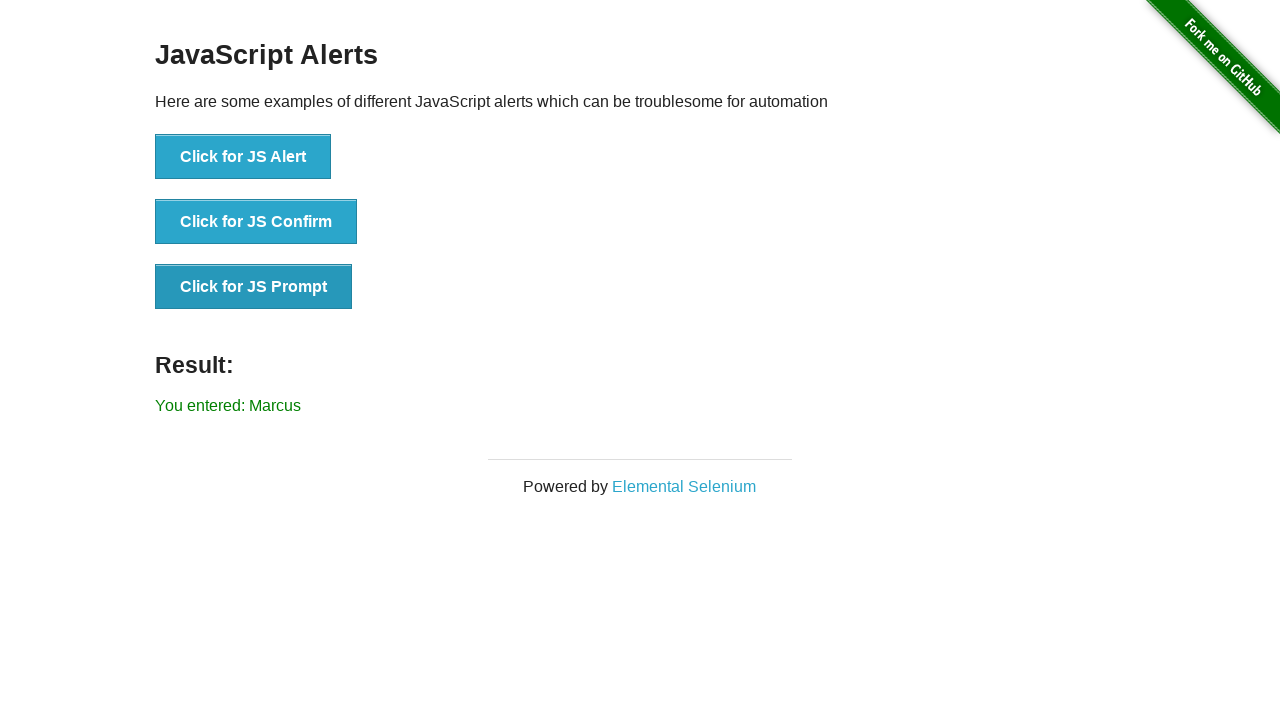

Result element loaded after prompt was accepted
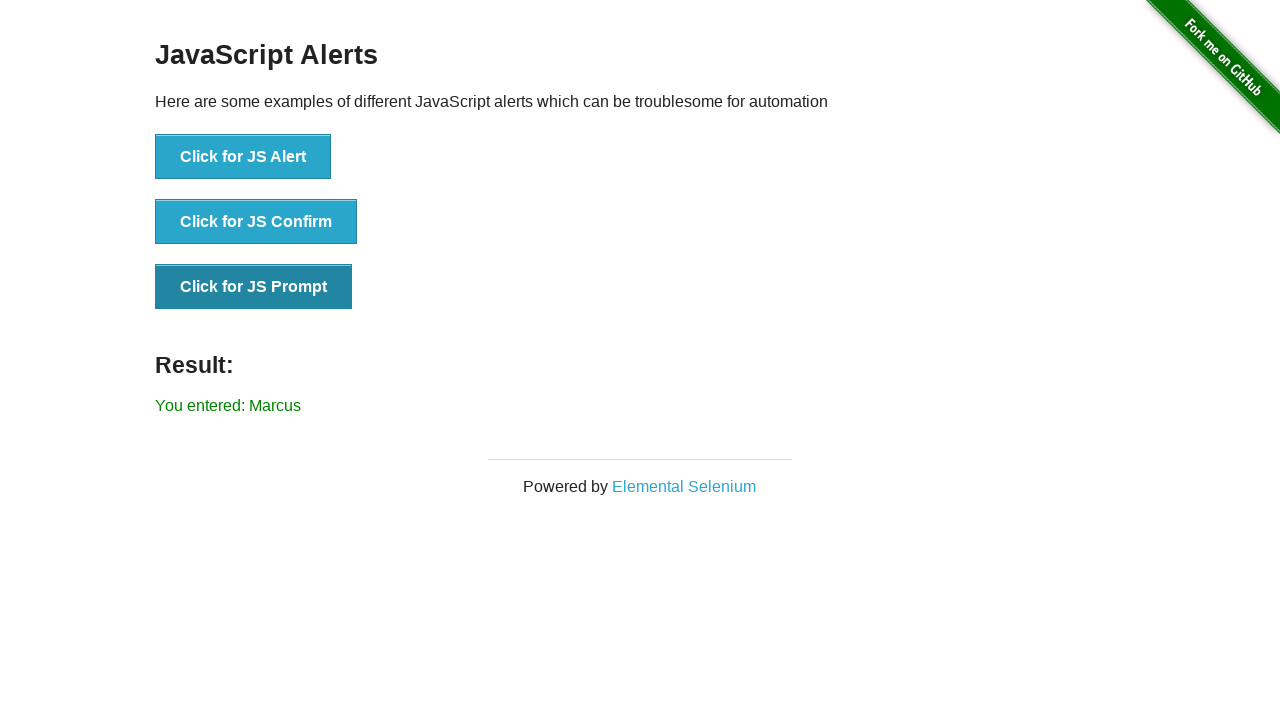

Retrieved result text content
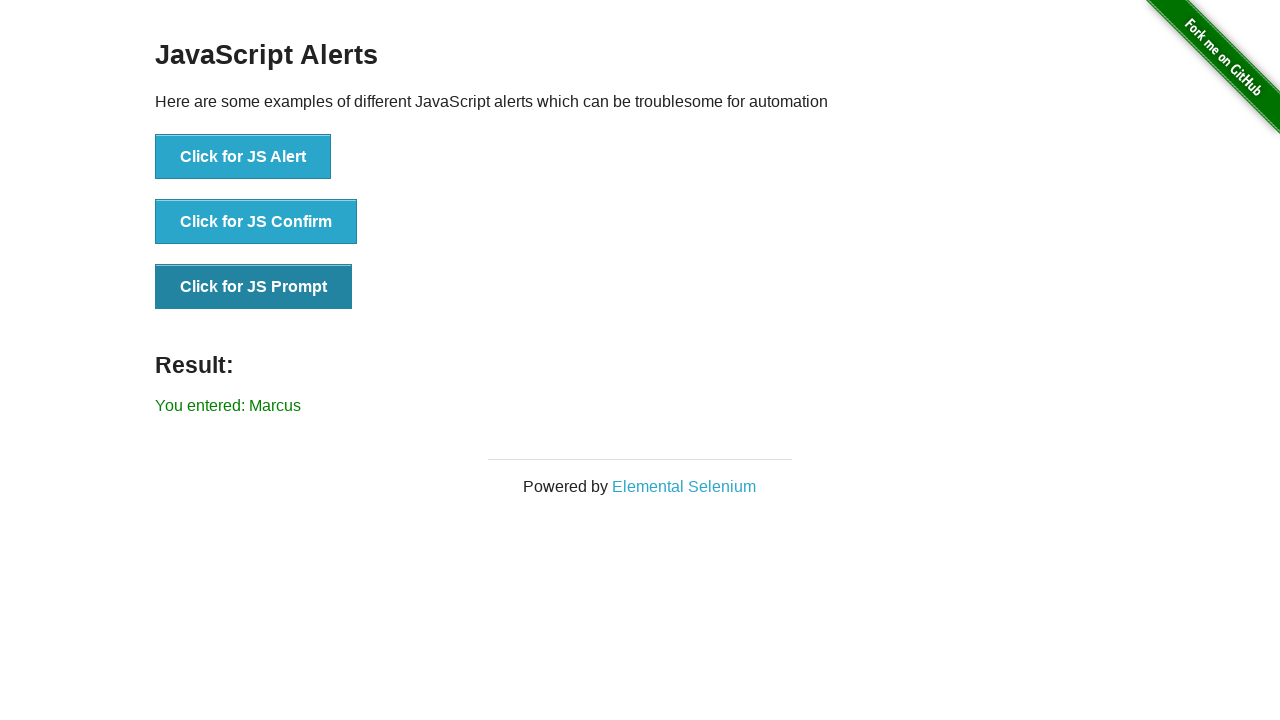

Verified that 'Marcus' appears in the result text
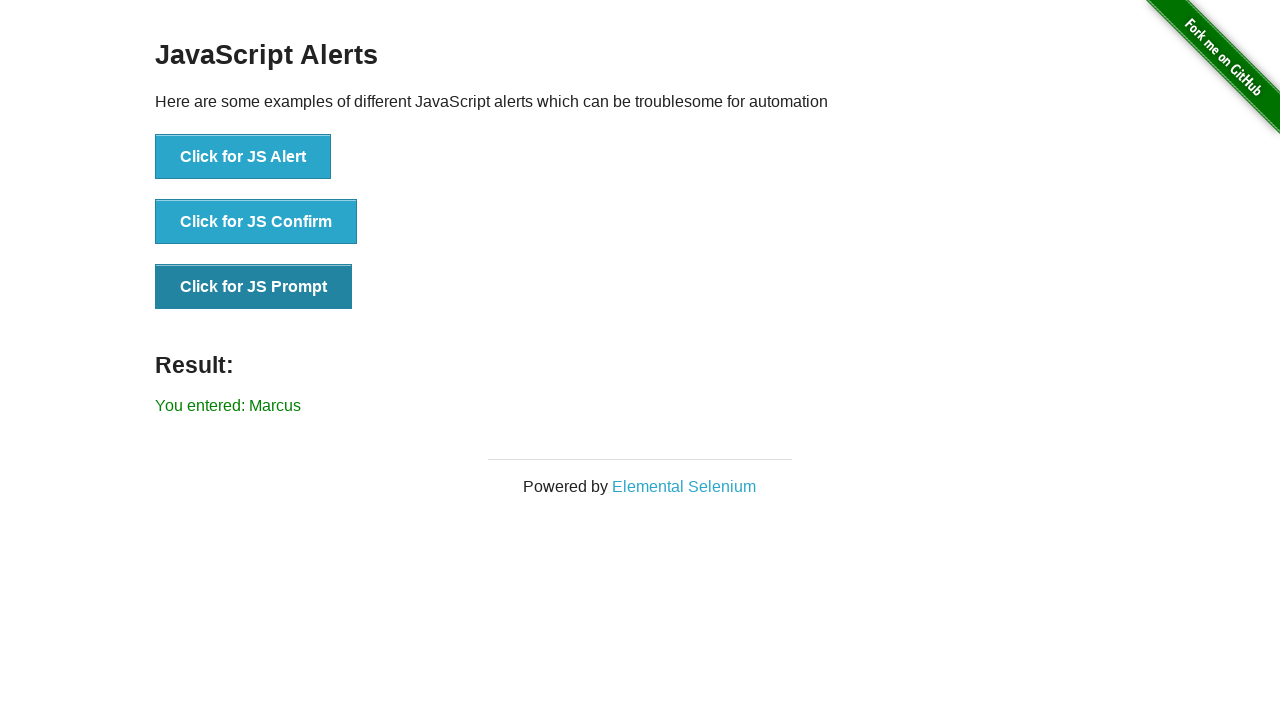

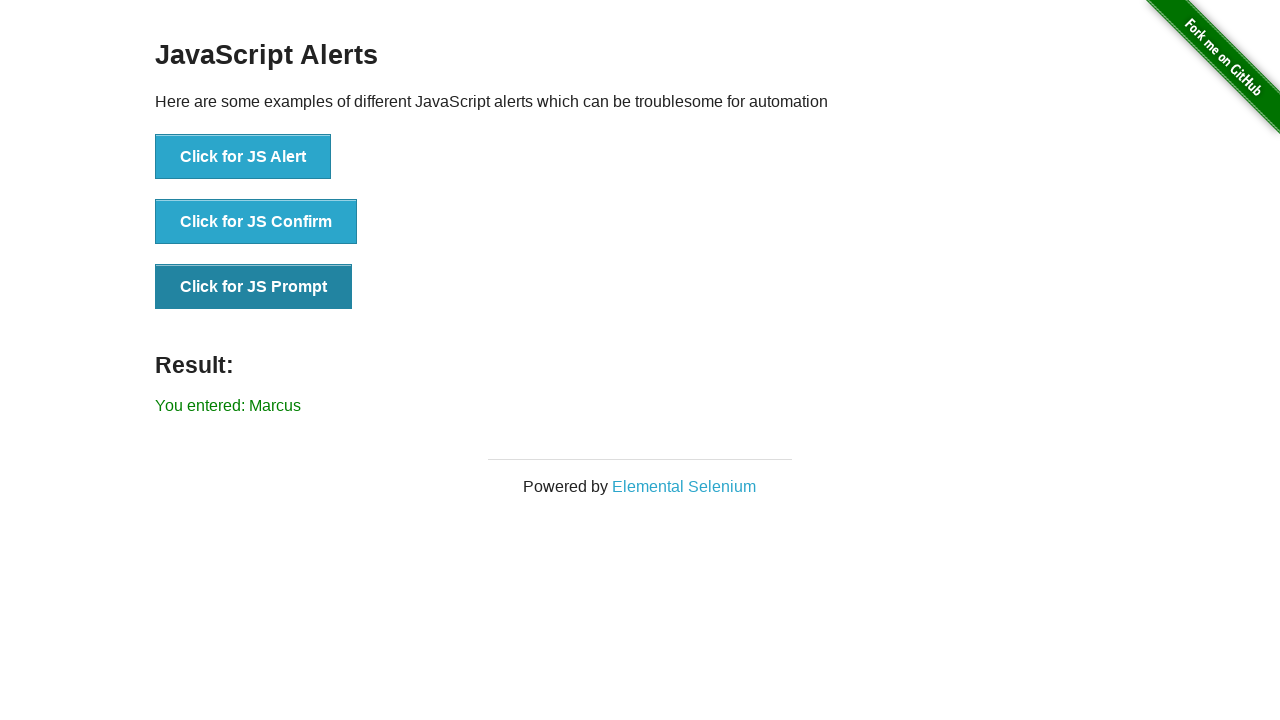